Tests that entering a password with less than 8 characters shows a validation error

Starting URL: https://dashboard.melaka.app/register

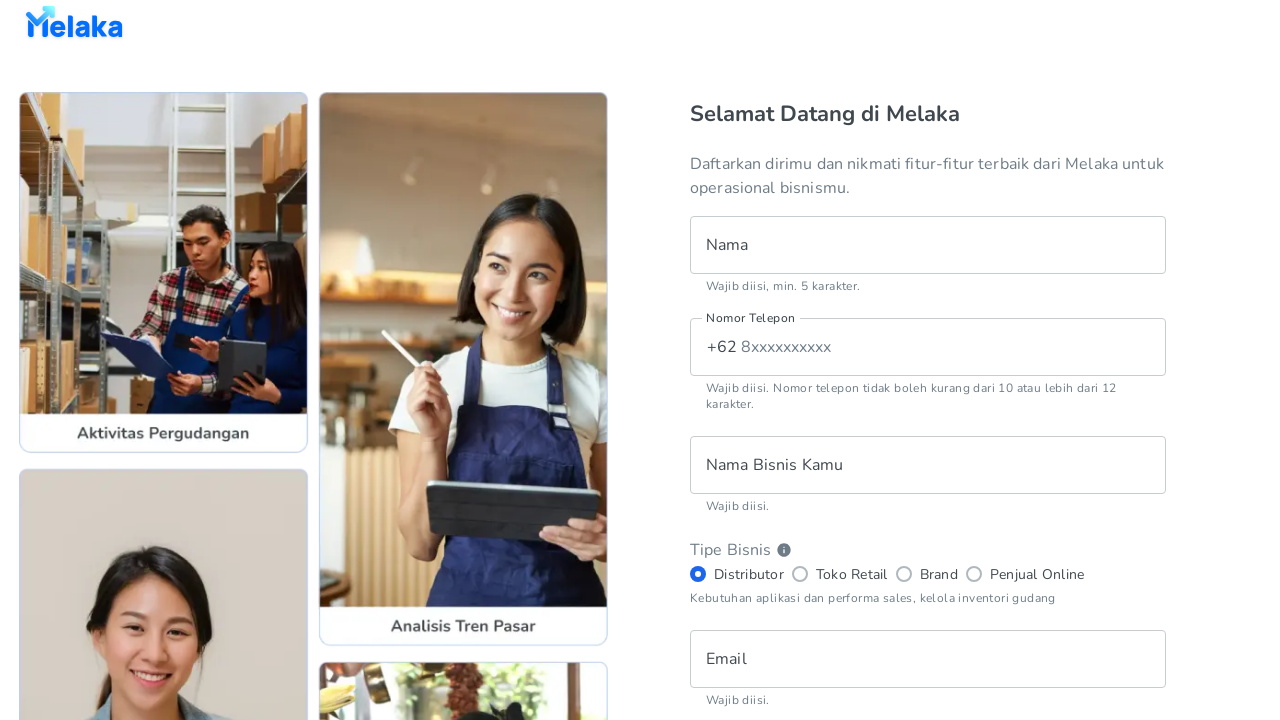

Filled password field with 'pa123' (5 characters, under 8 character minimum) on input[data-testid="register__text-field__password"]
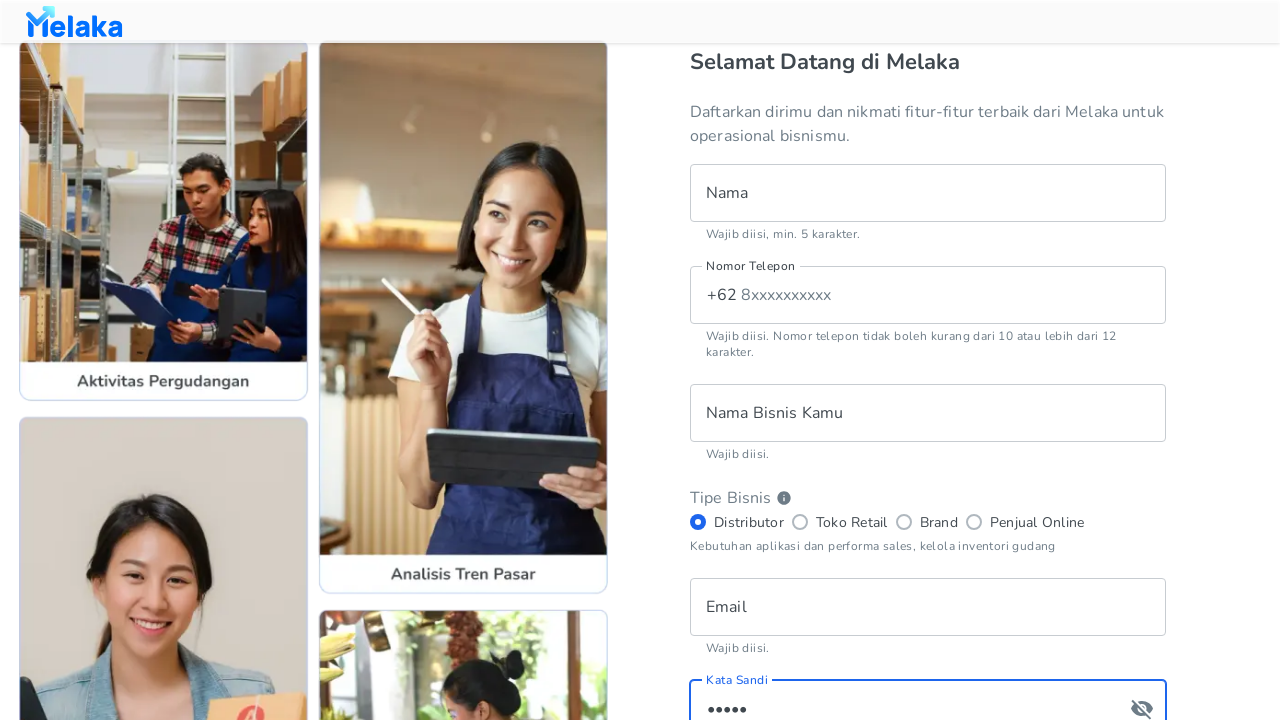

Password error message appeared for short password
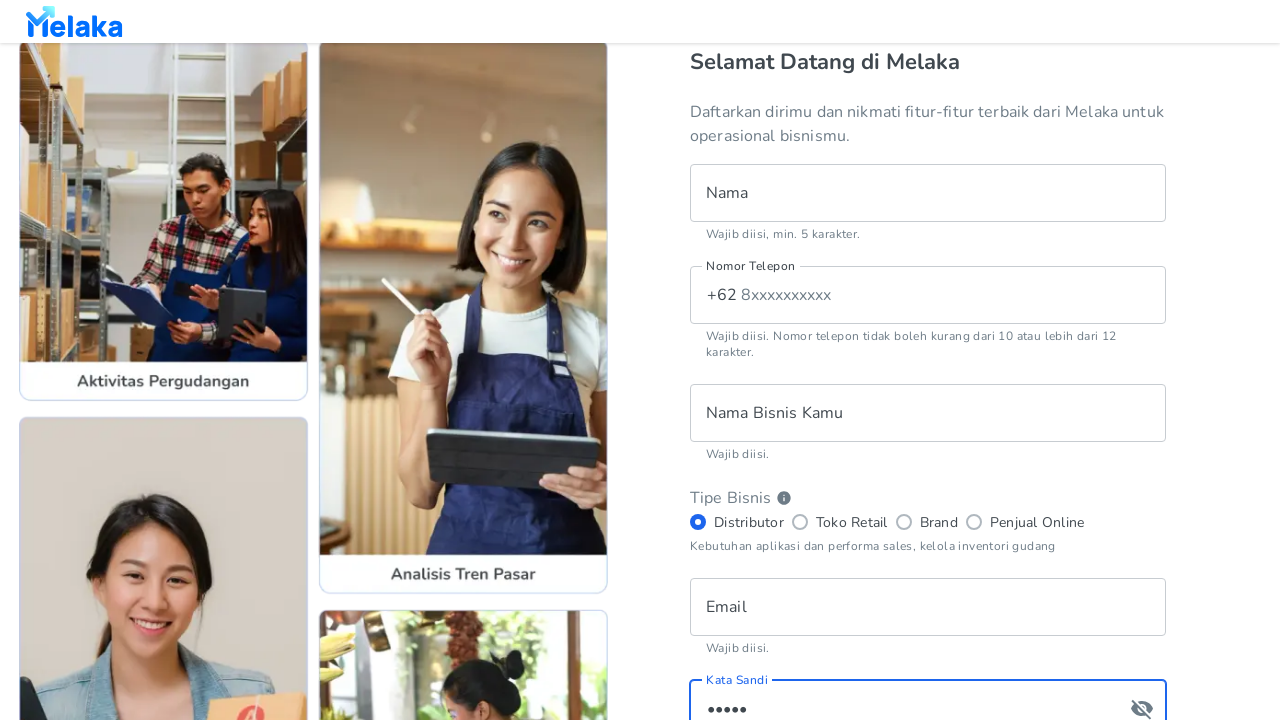

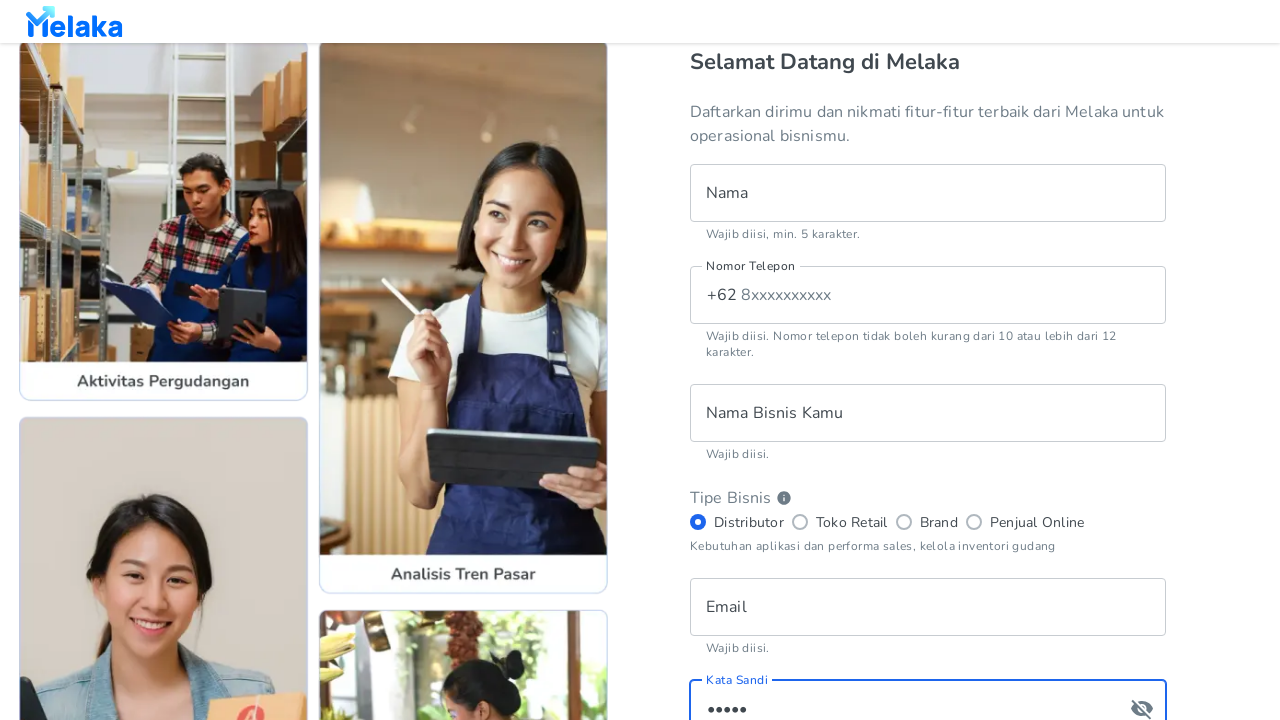